Fills and submits a contact form with email, name, and message fields

Starting URL: https://www.demoblaze.com/

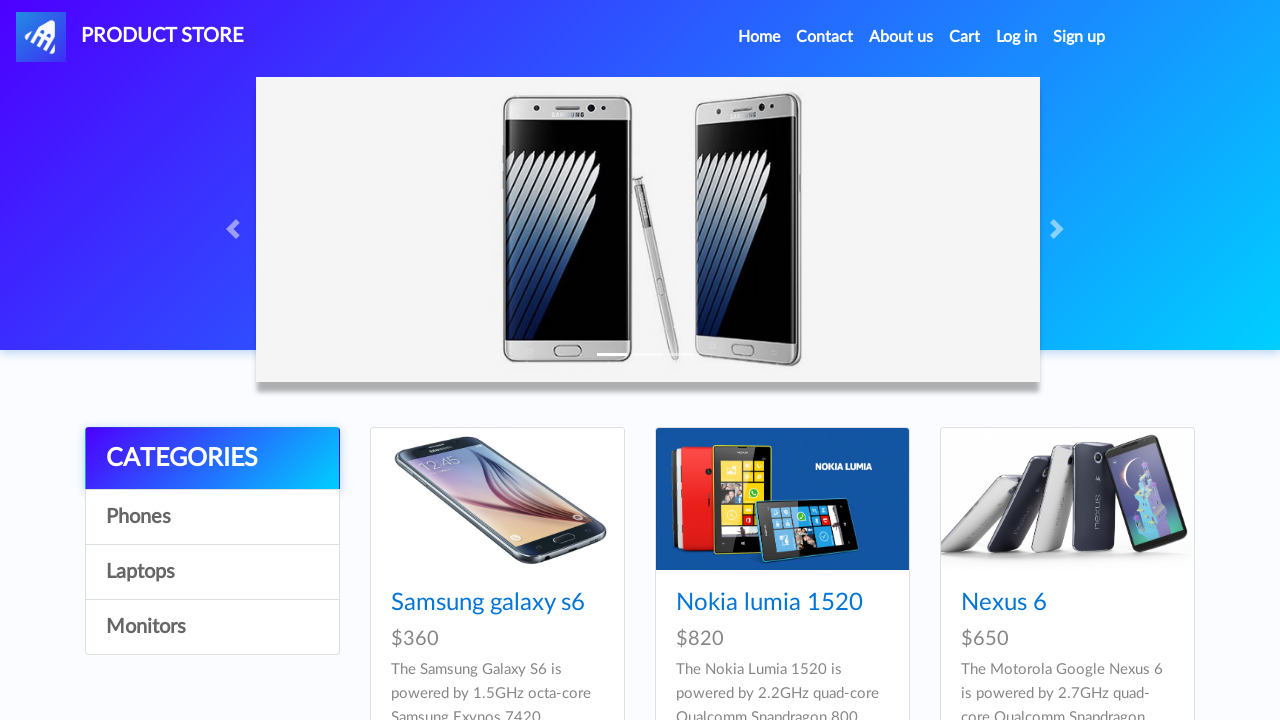

Clicked on Contact link at (825, 37) on a:text('Contact')
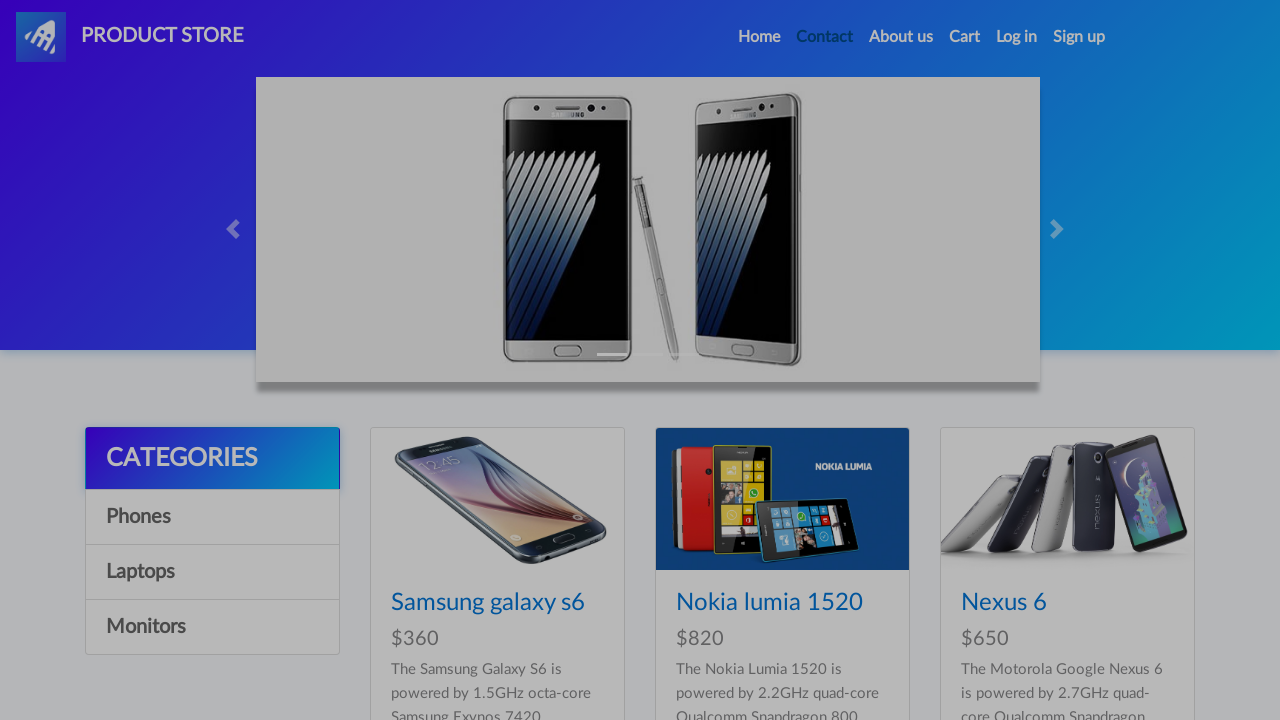

Email field became visible
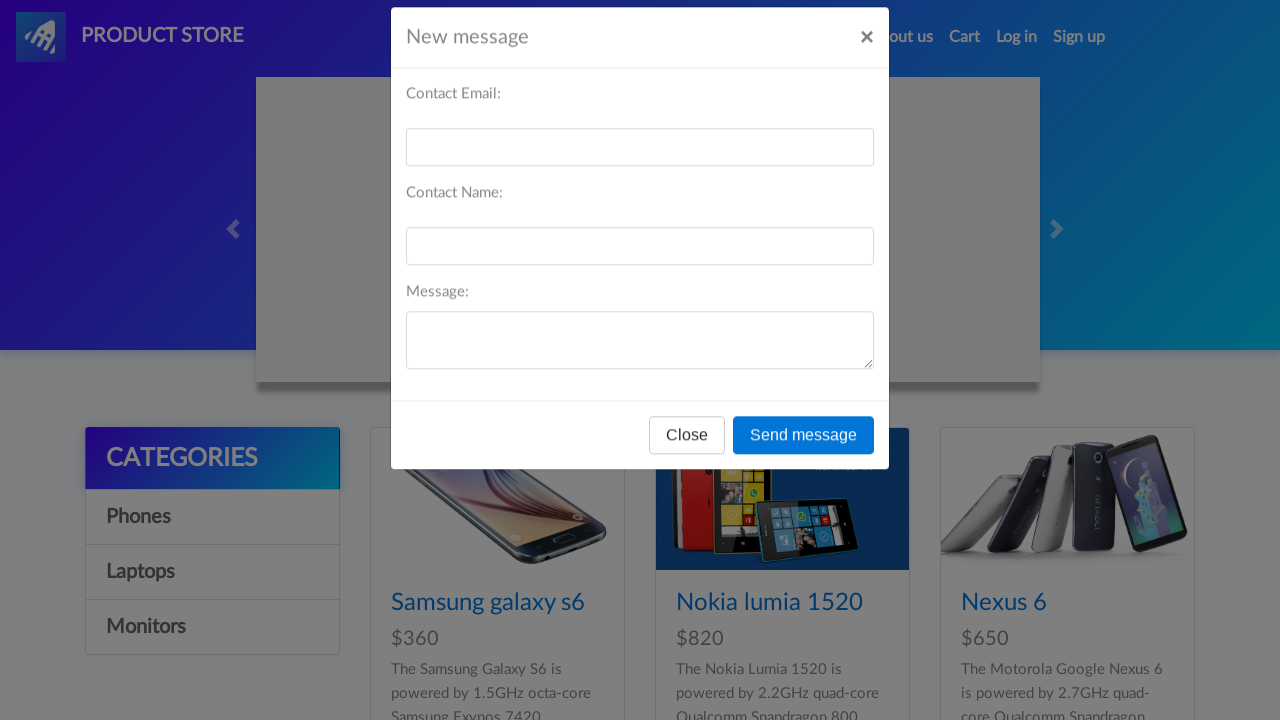

Filled email field with 'testuser123@example.com' on #recipient-email
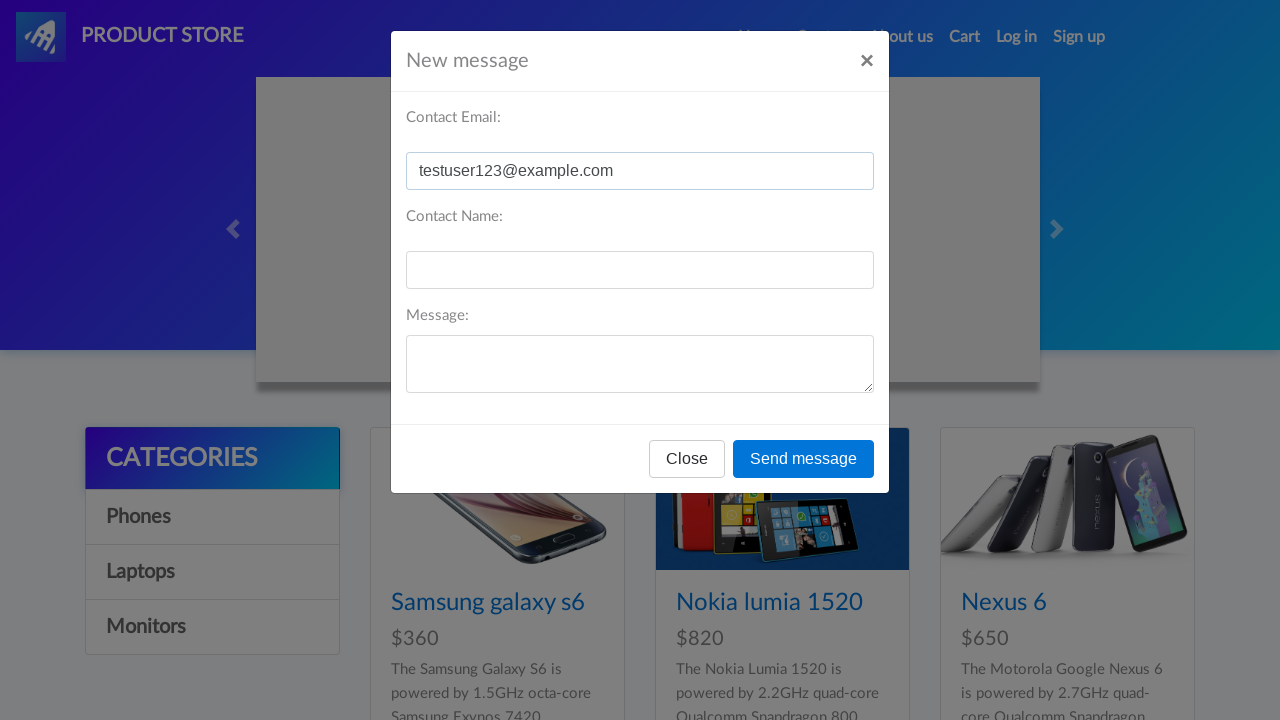

Filled name field with 'TestUser123' on #recipient-name
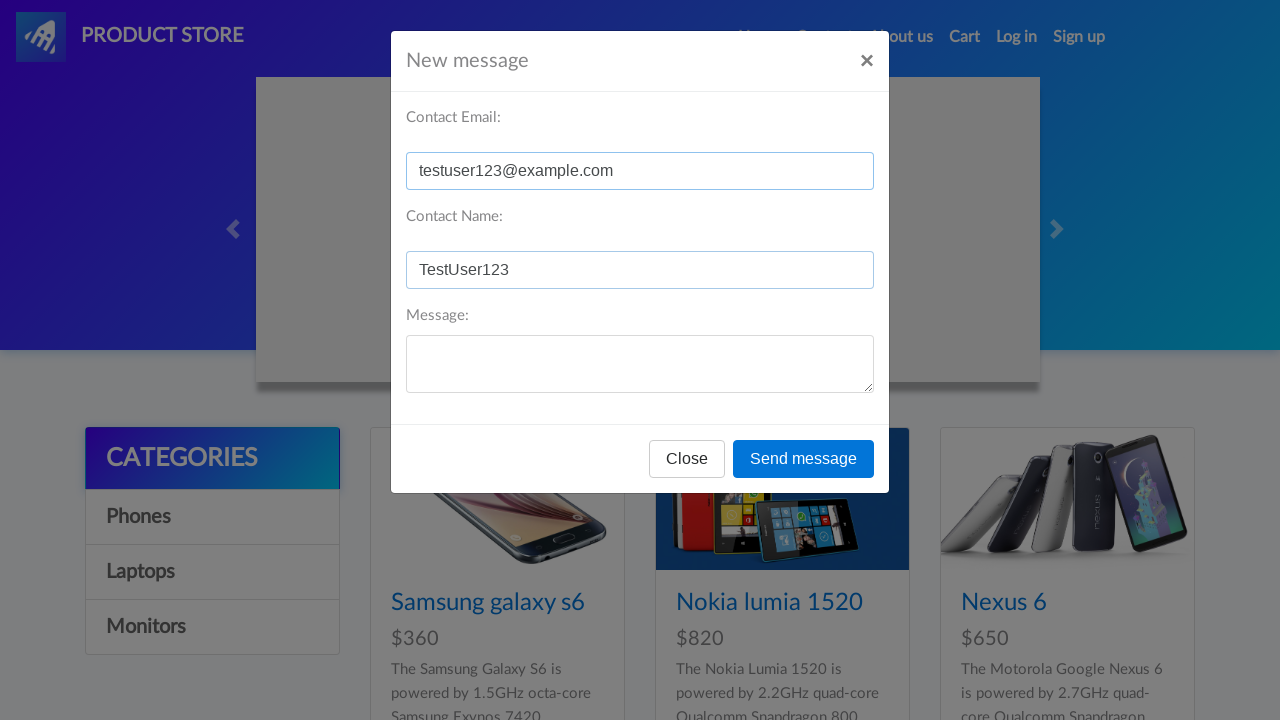

Filled message field with 'This is a test message' on #message-text
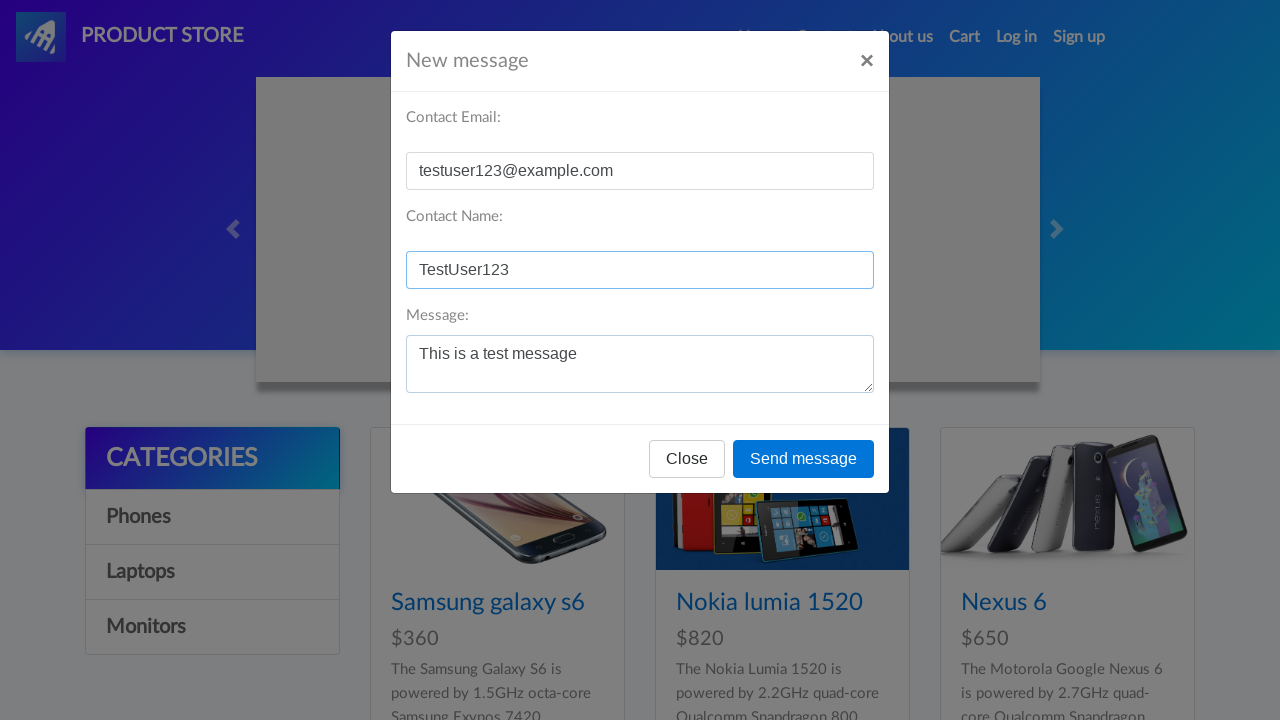

Clicked submit button to send the contact form at (804, 459) on #exampleModal .btn-primary
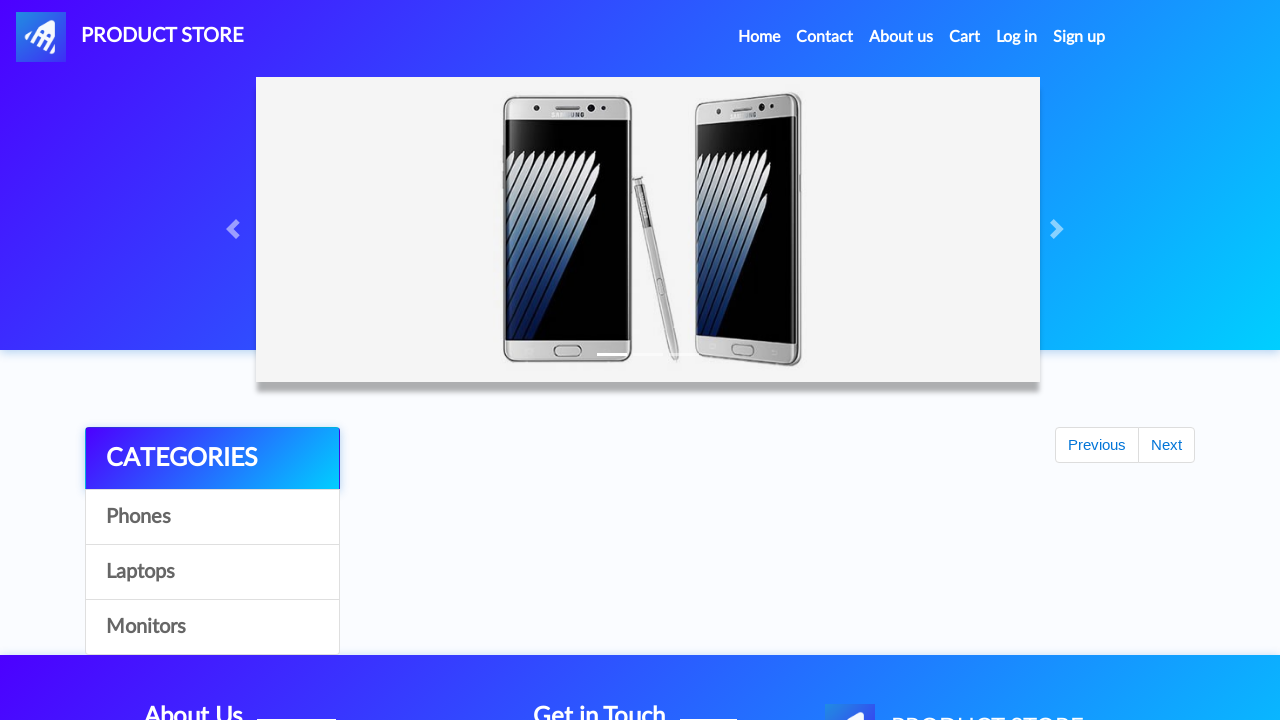

Waited 3 seconds for alert to appear
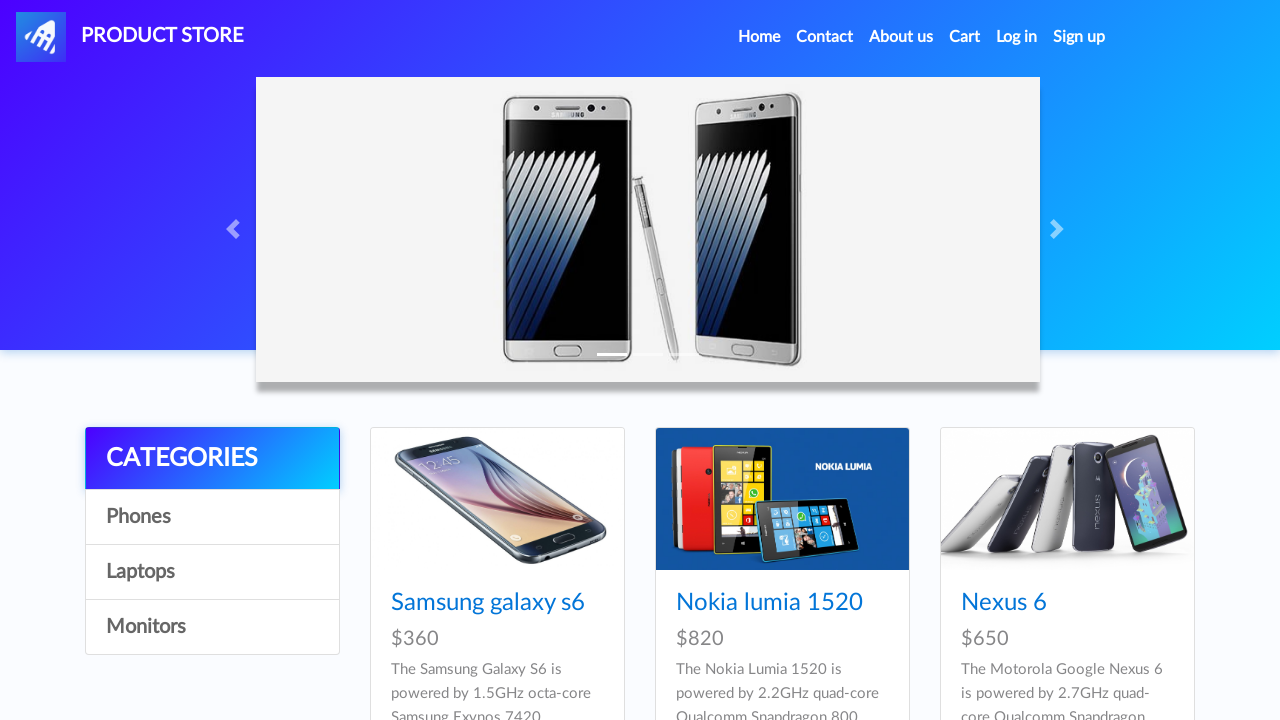

Set up dialog handler to accept alert
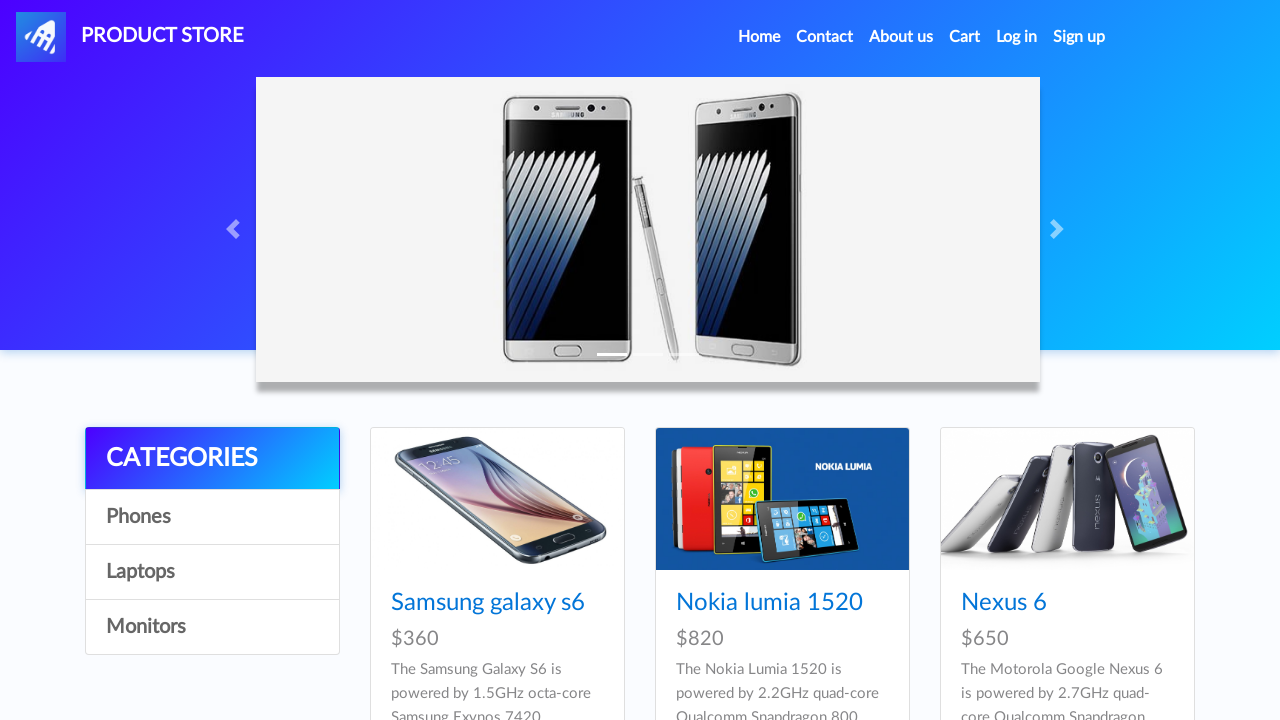

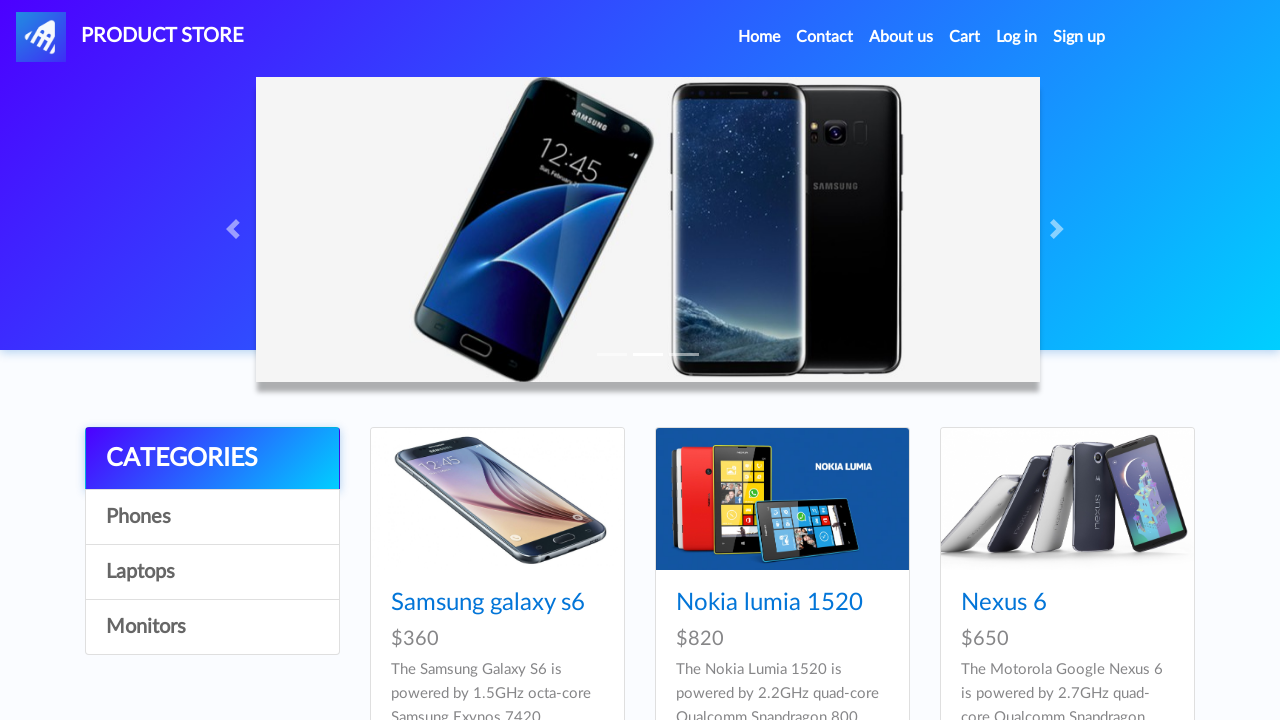